Tests dropdown selection functionality by navigating to a dropdown page, selecting an option, and verifying the page header

Starting URL: https://the-internet.herokuapp.com/

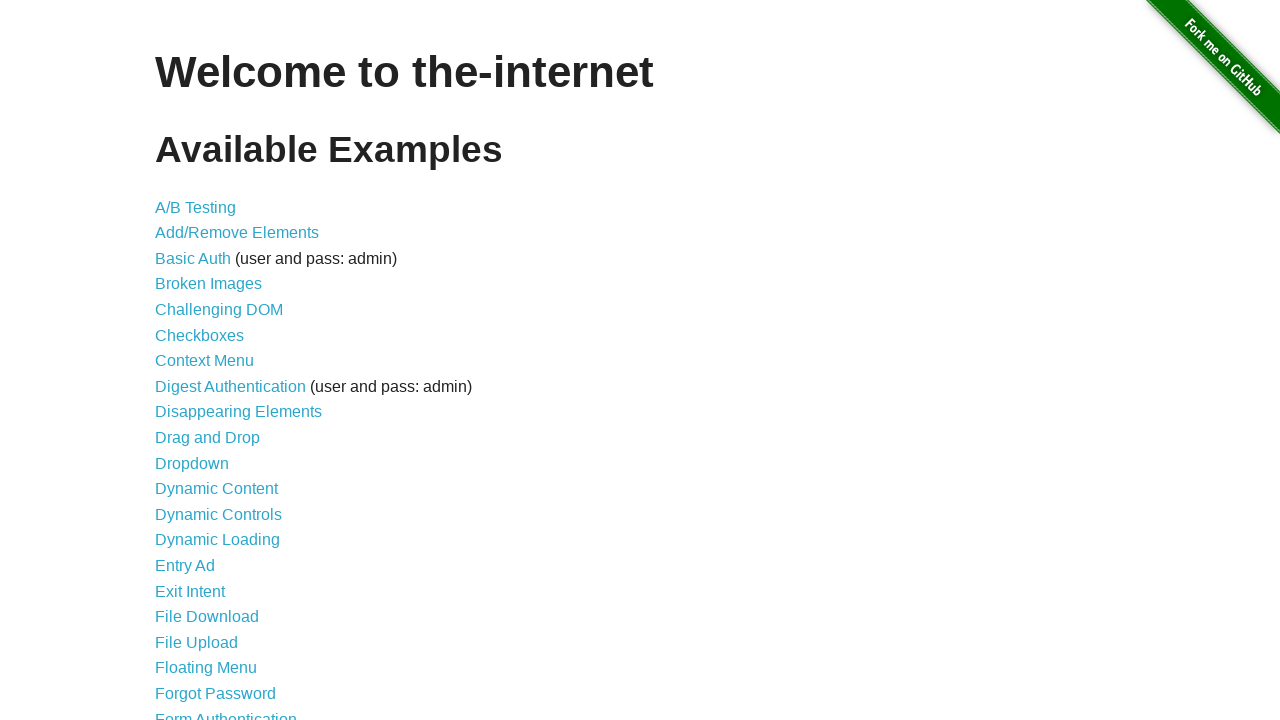

Clicked on Dropdown link at (192, 463) on text=Dropdown
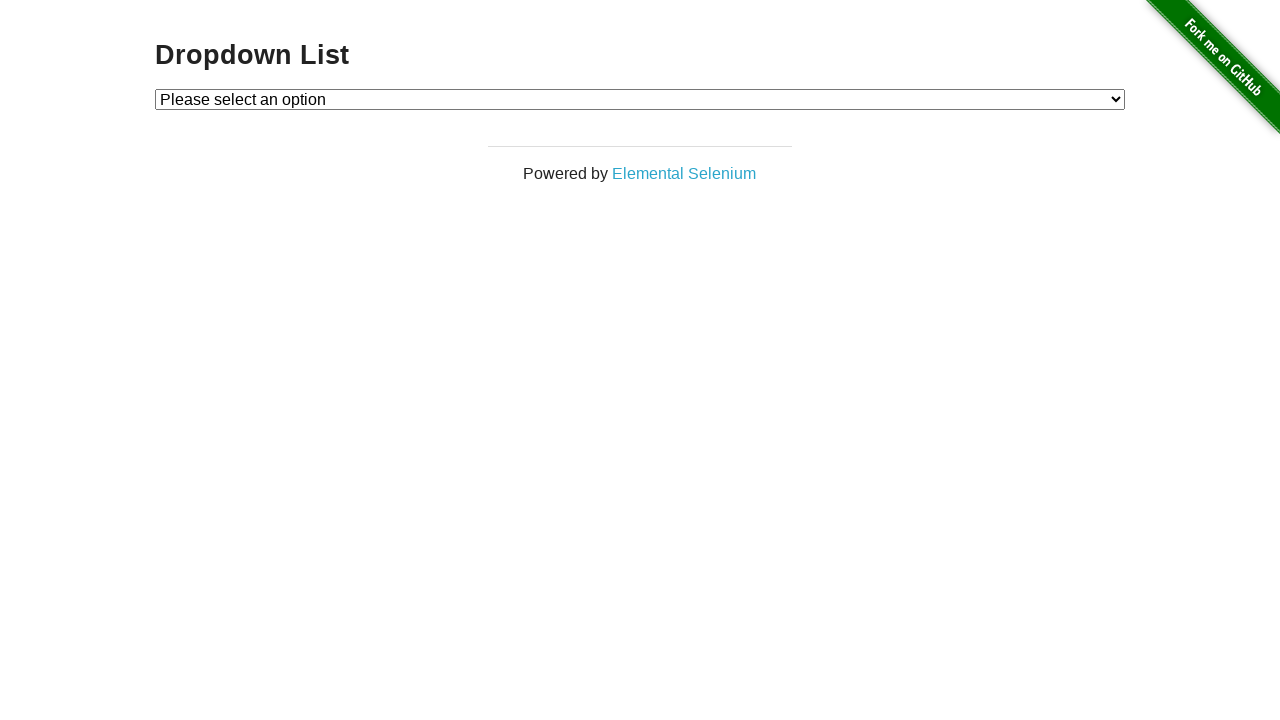

Selected Option 2 from the dropdown on #dropdown
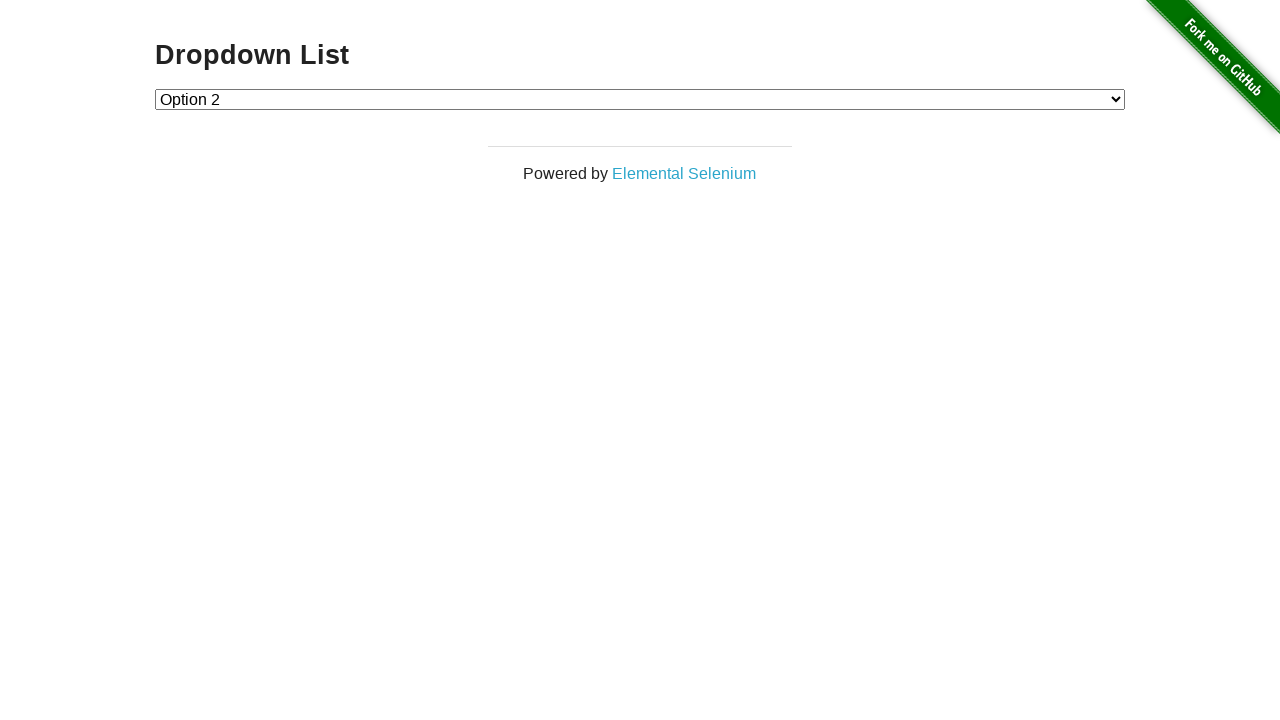

Retrieved header text from page
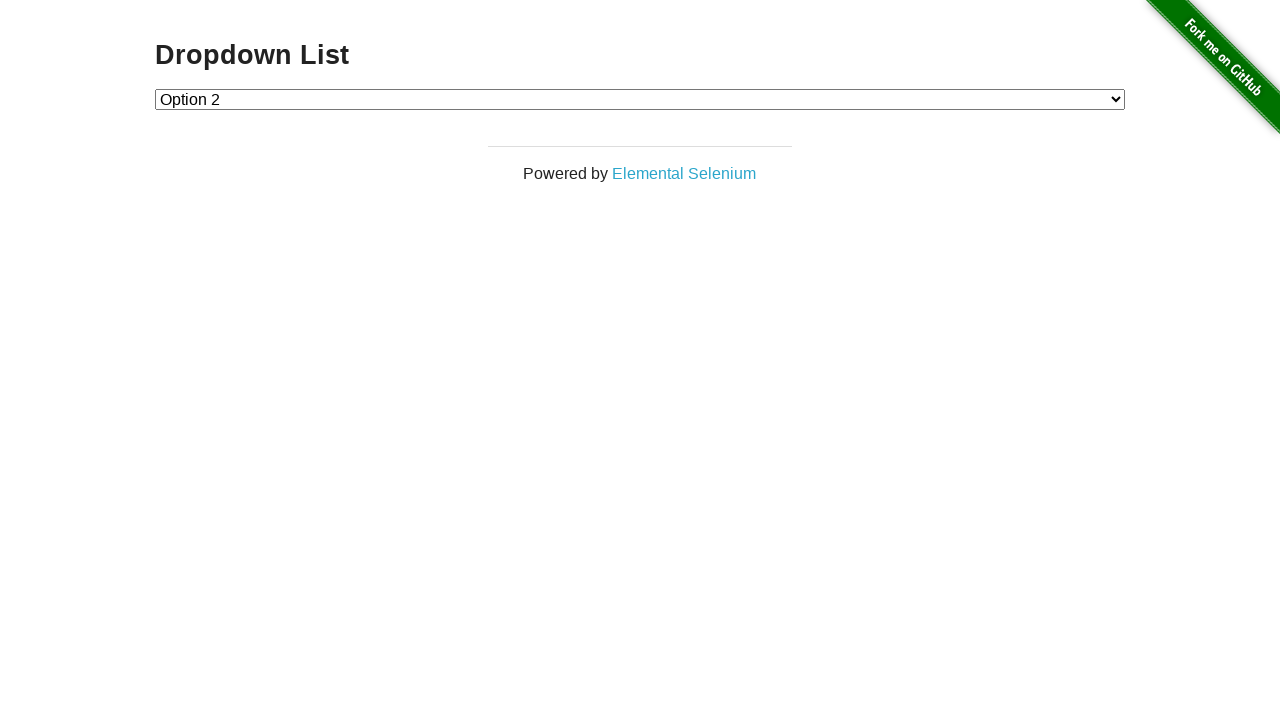

Verified header text is 'Dropdown List'
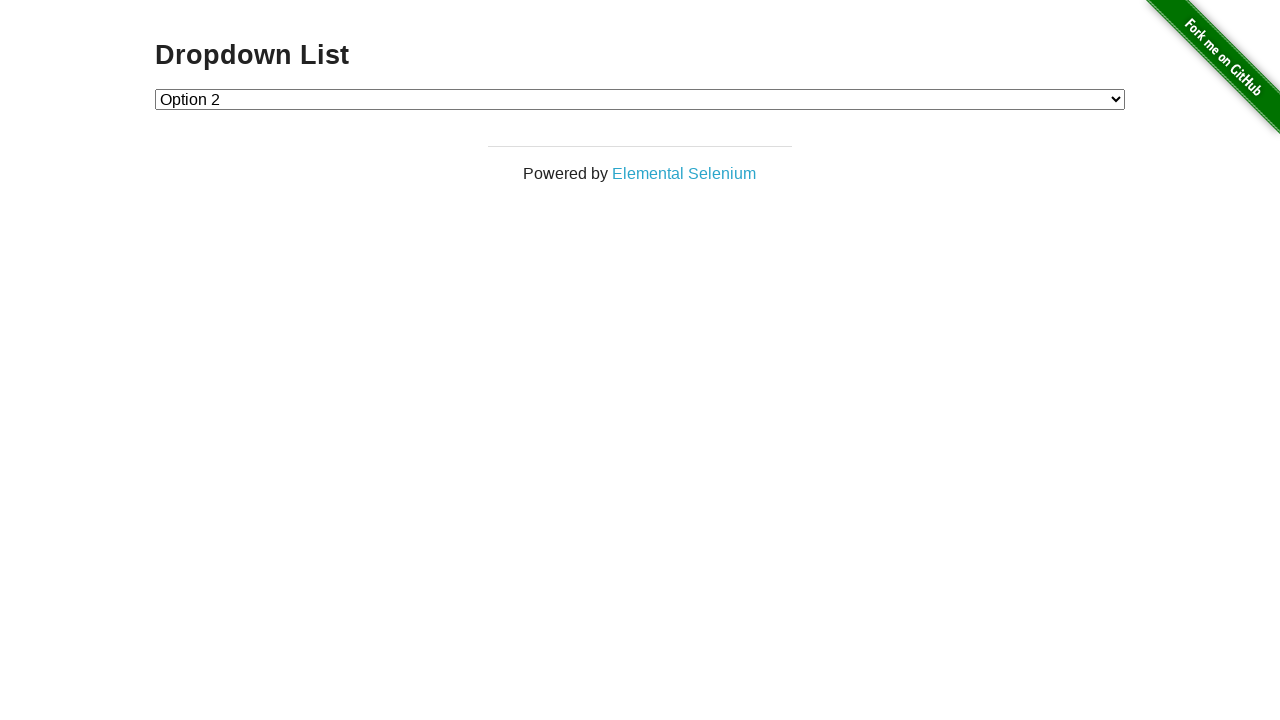

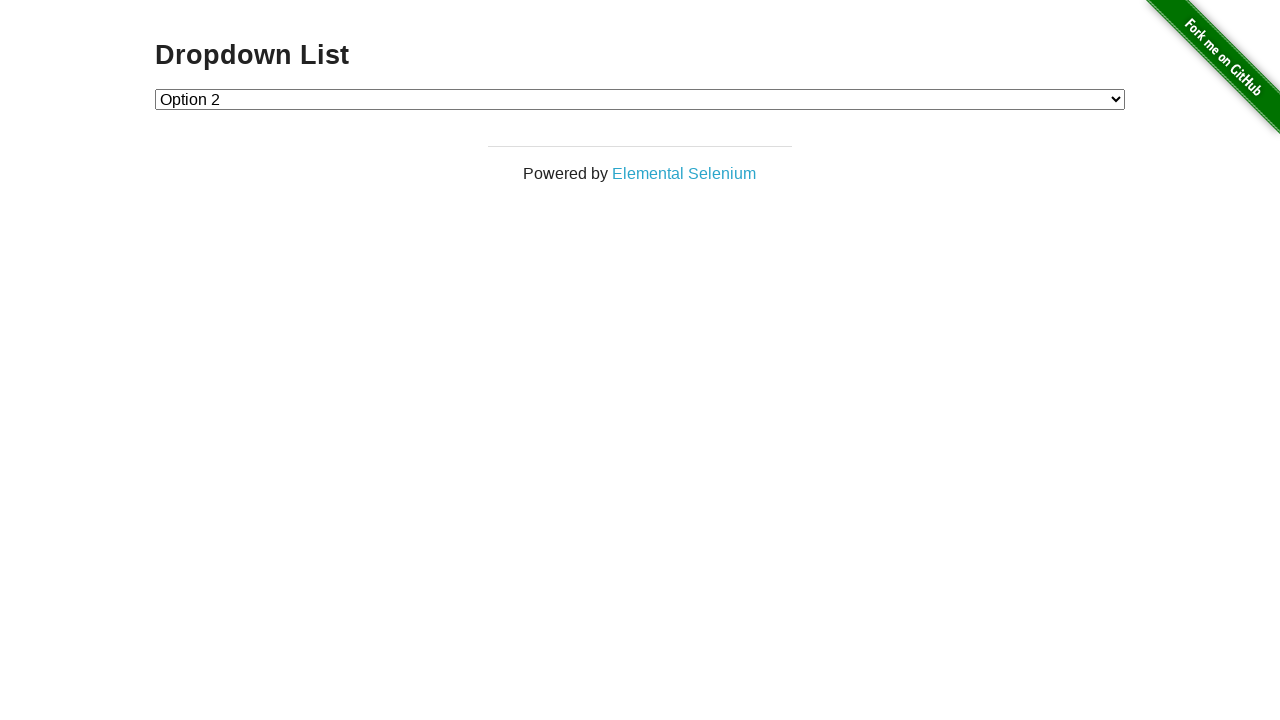